Tests dynamic element loading by clicking a start button and waiting for welcome text to appear

Starting URL: http://syntaxprojects.com/dynamic-elements-loading.php

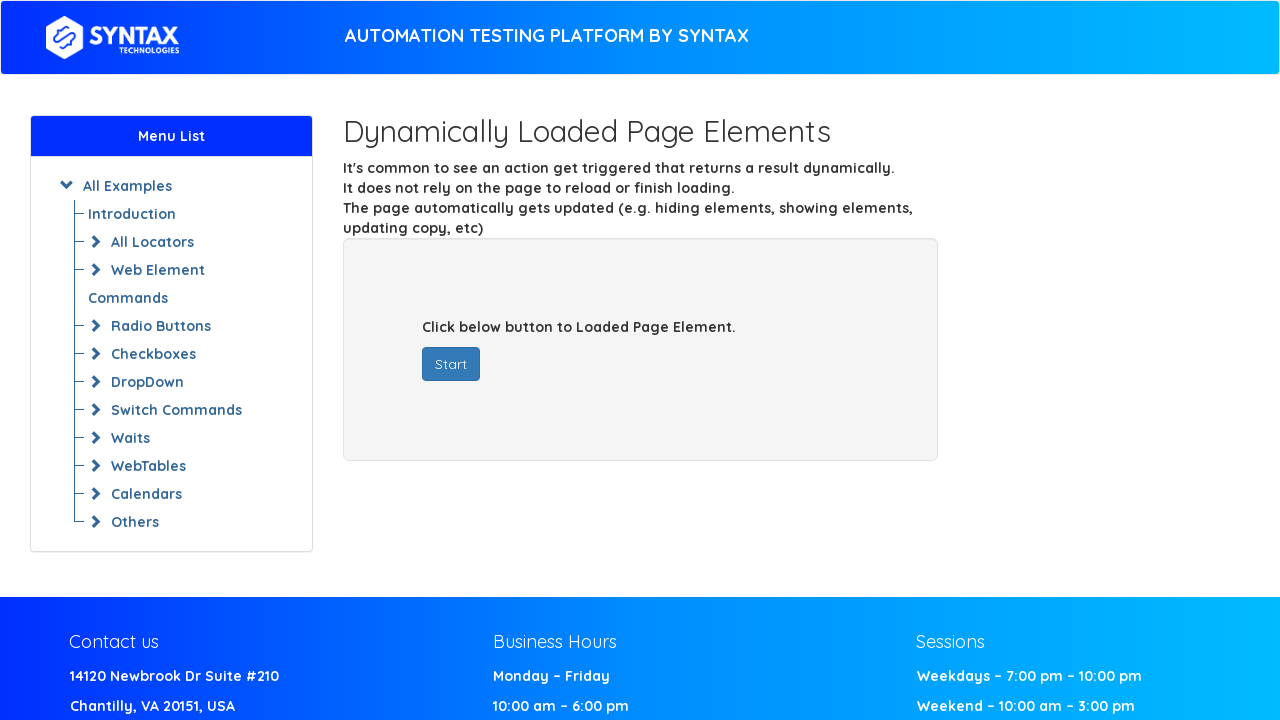

Clicked start button to trigger dynamic content loading at (451, 364) on button#startButton
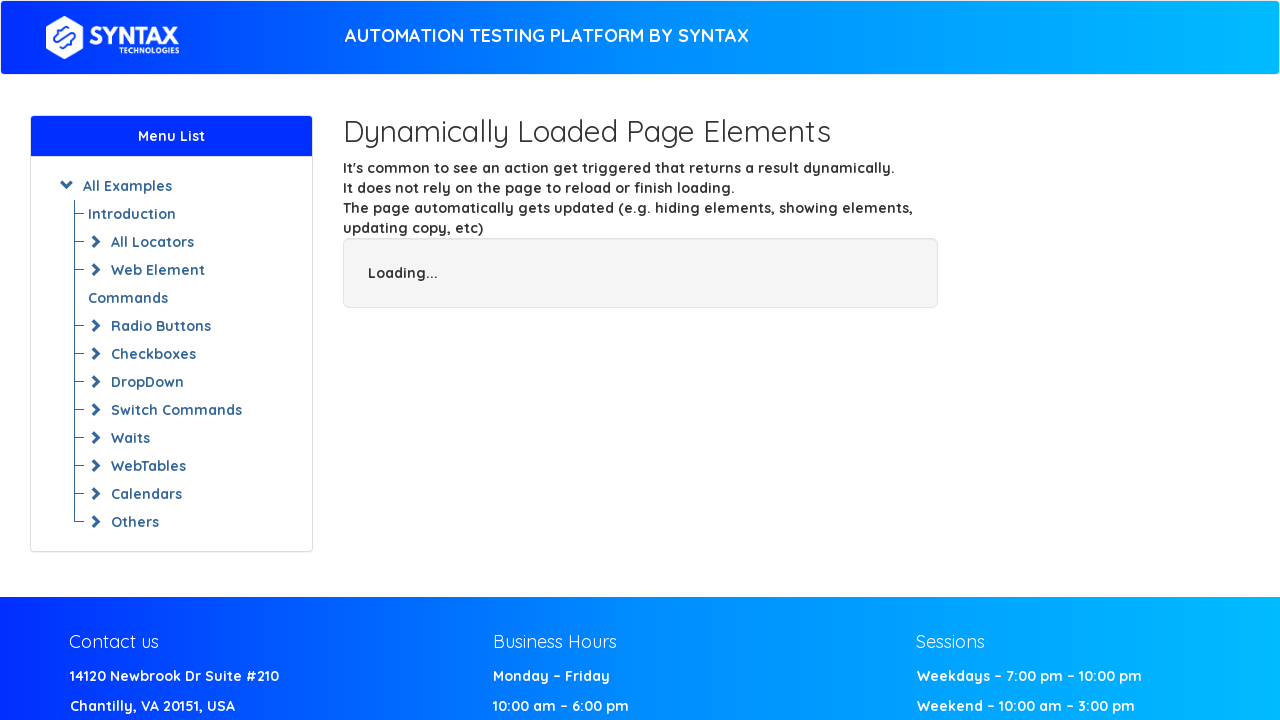

Welcome message appeared after waiting
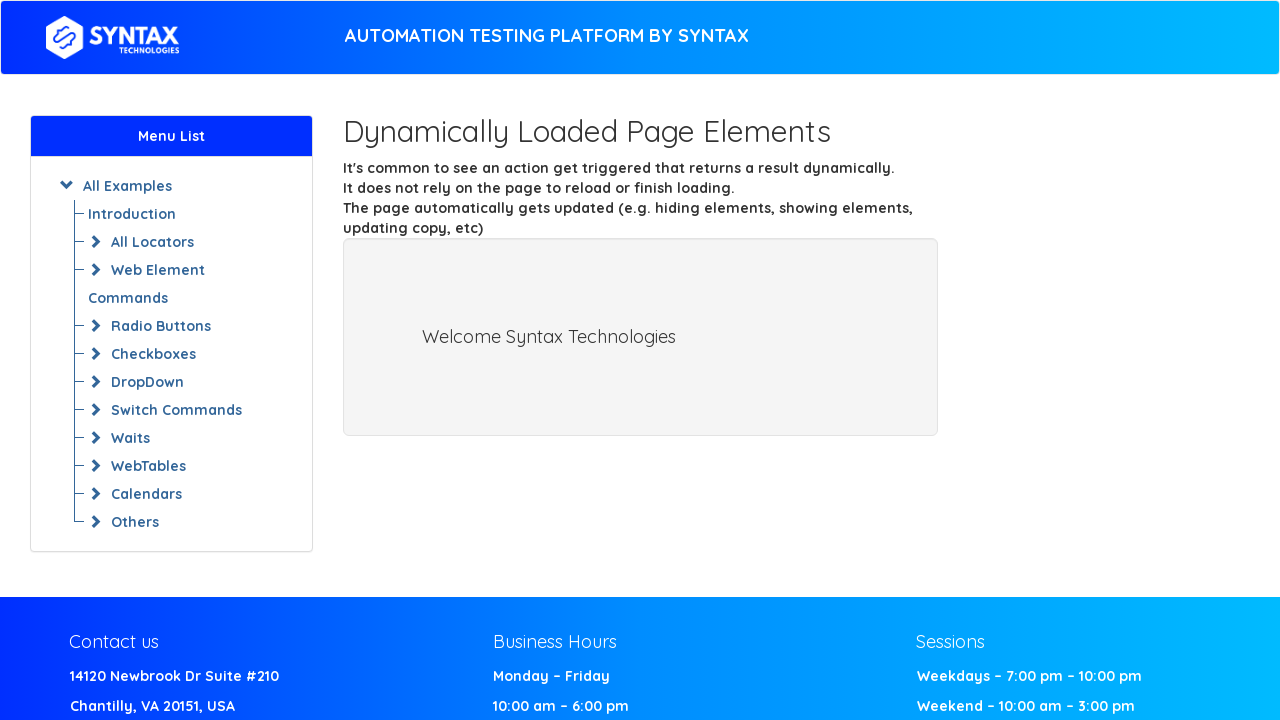

Retrieved welcome text: Welcome Syntax Technologies
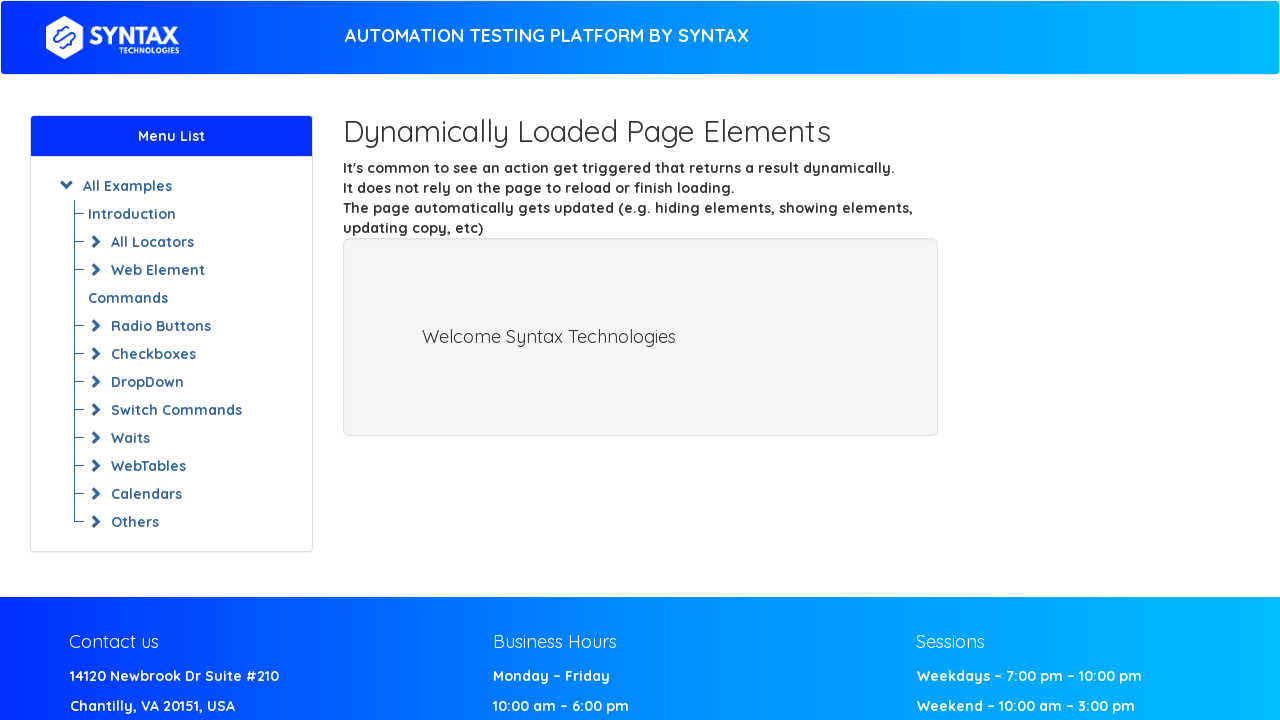

Printed welcome text to console
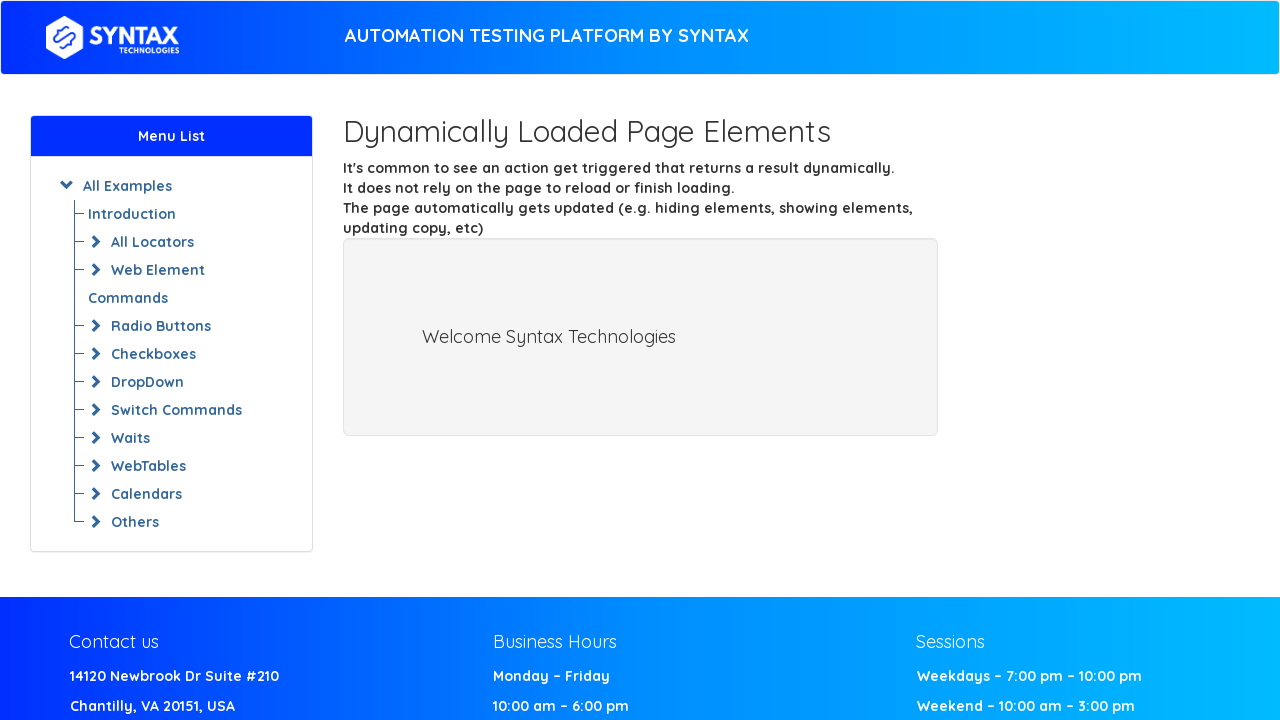

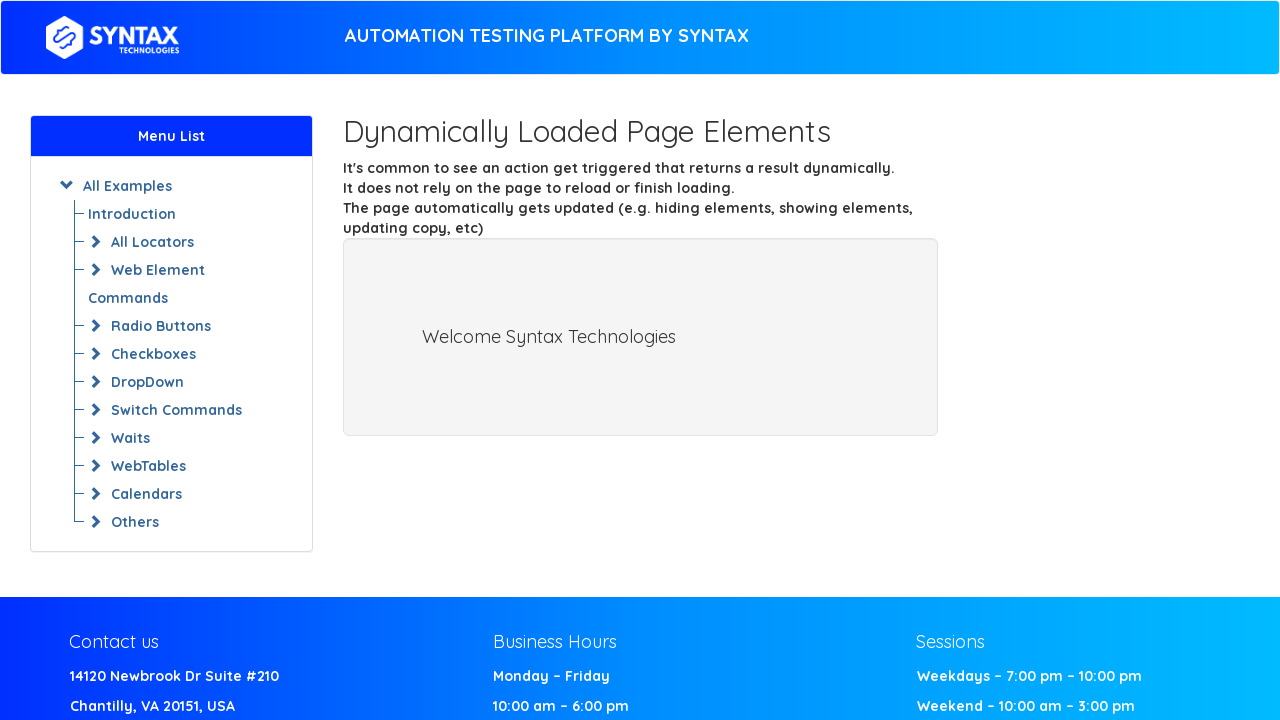